Tests filtering todos by completed status, verifying correct items display when filter is applied and after marking items complete

Starting URL: https://todomvc.com/examples/react/dist/

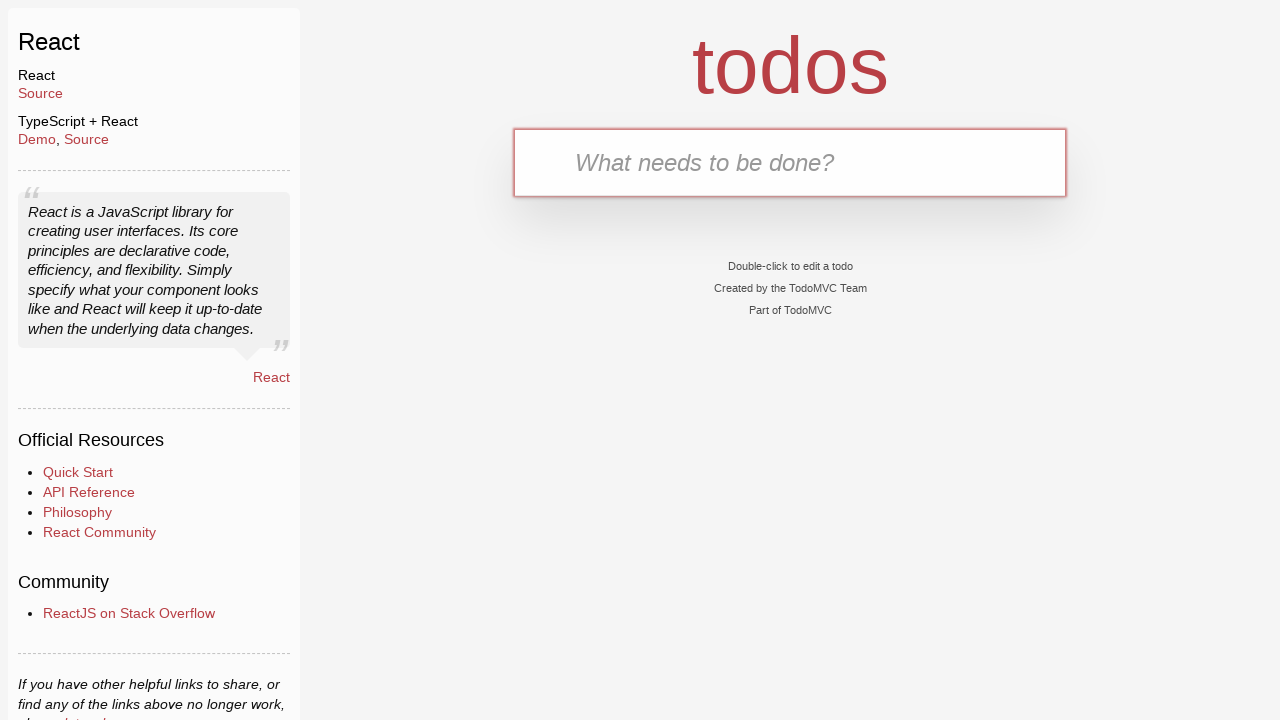

Filled new todo field with 'homework' on .new-todo
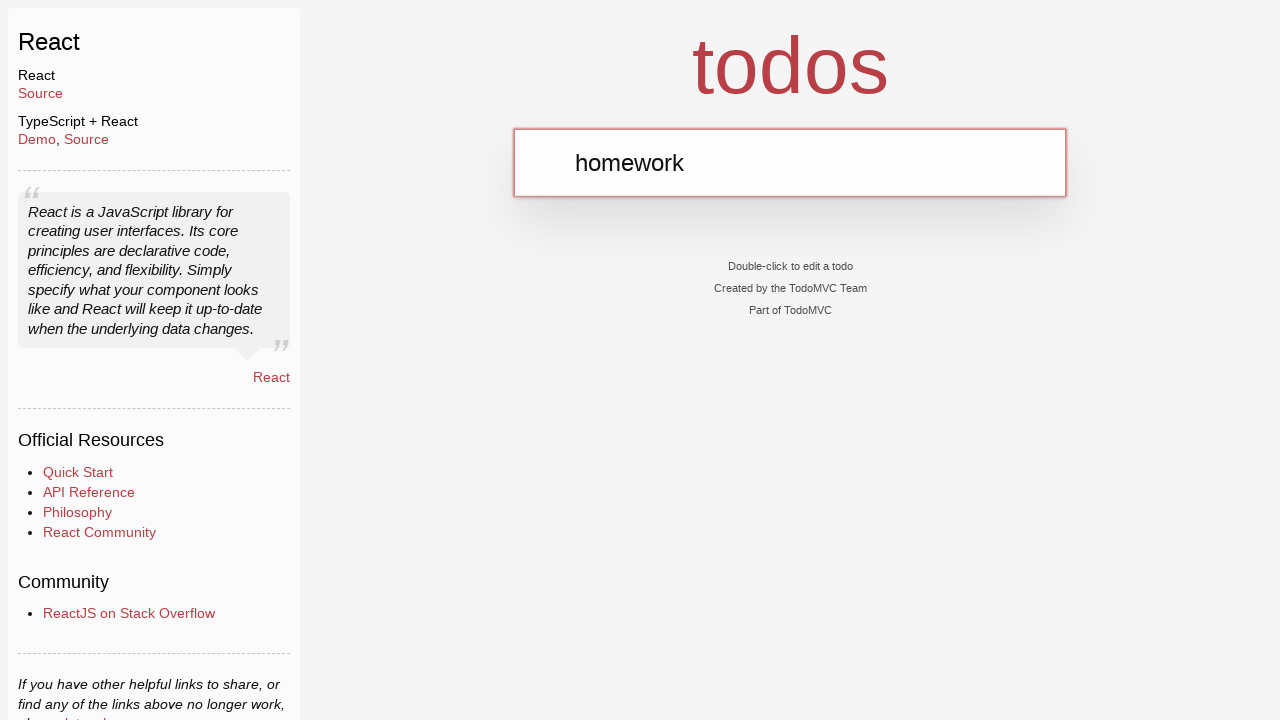

Pressed Enter to add 'homework' todo on .new-todo
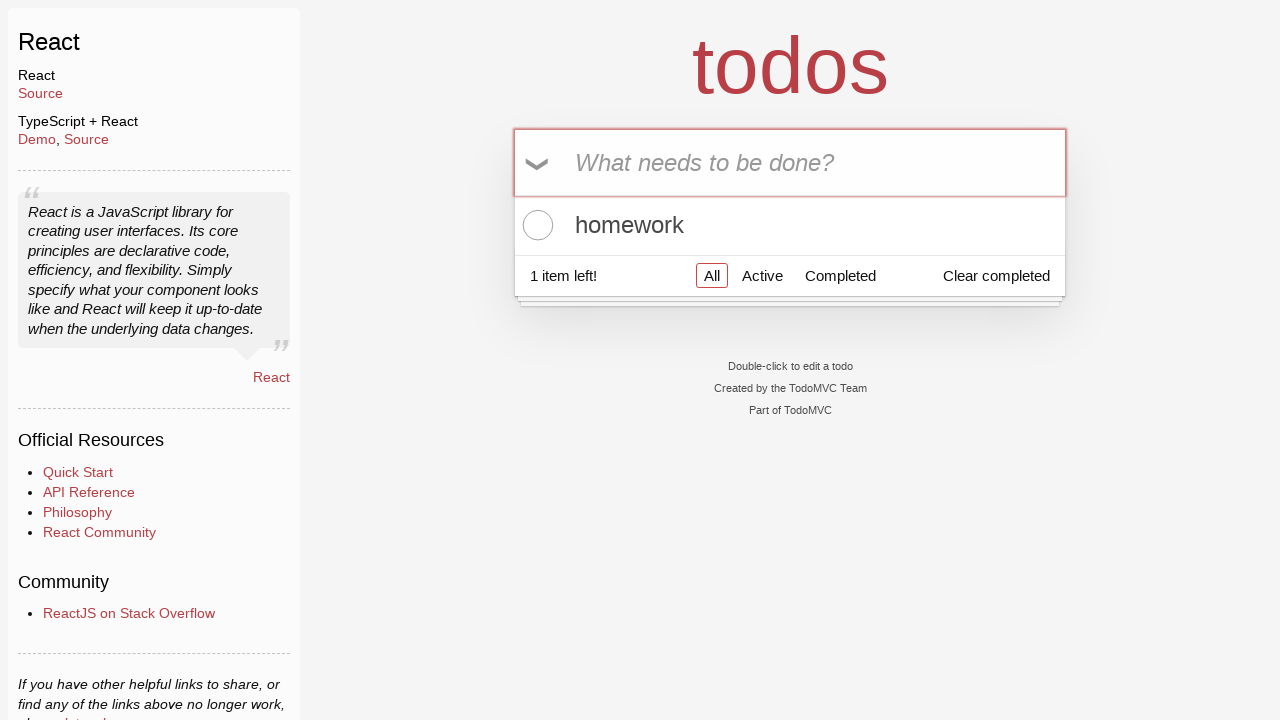

Filled new todo field with 'laundry' on .new-todo
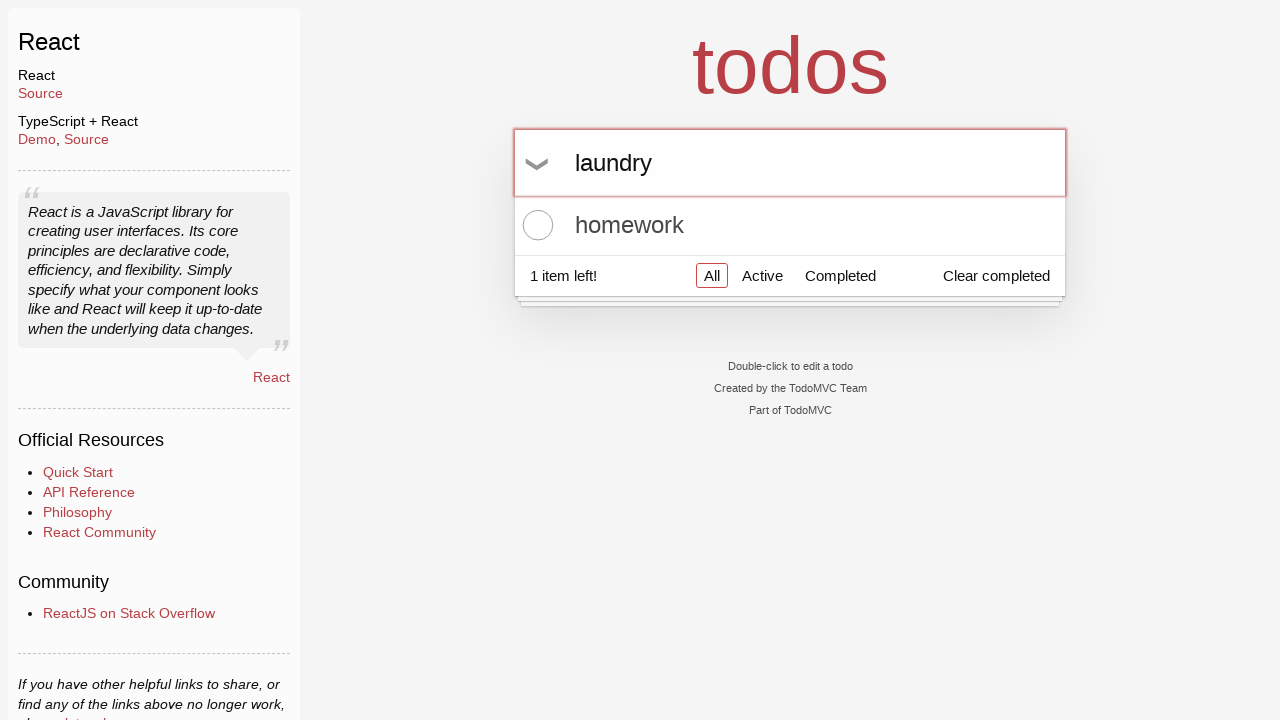

Pressed Enter to add 'laundry' todo on .new-todo
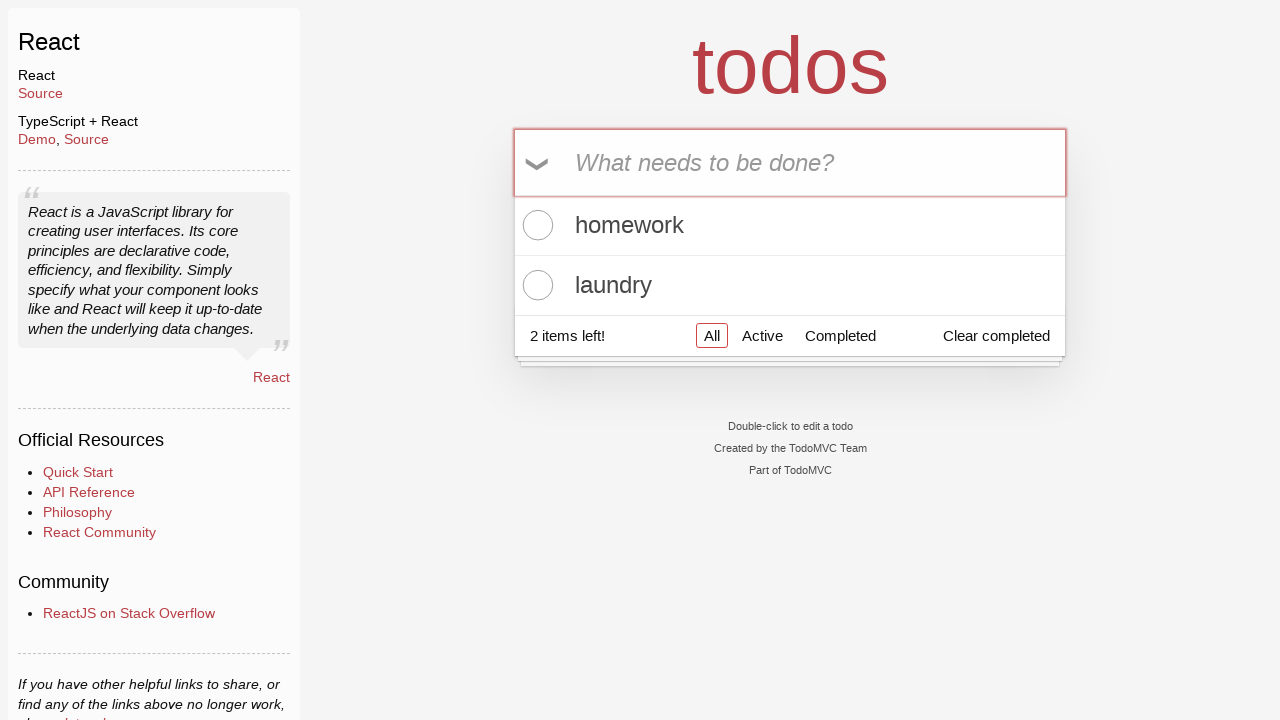

Clicked Completed filter at (840, 335) on a[href='#/completed']
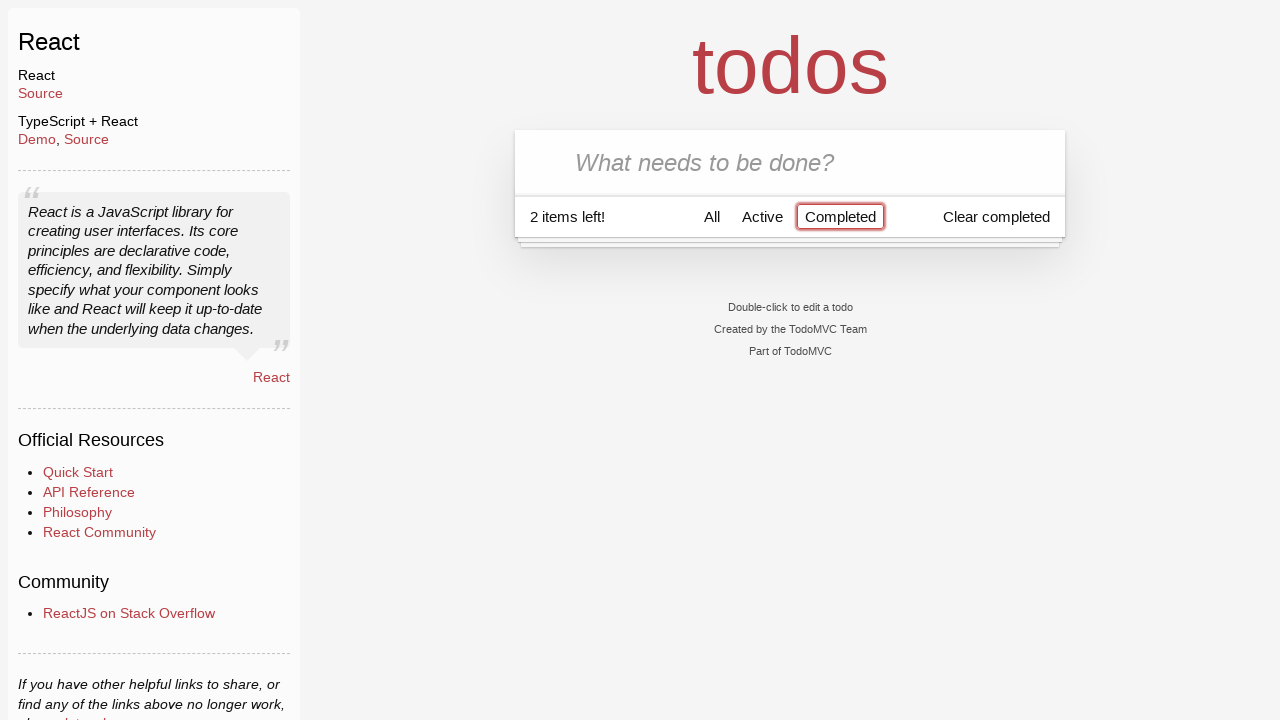

Waited 500ms to allow filter to apply
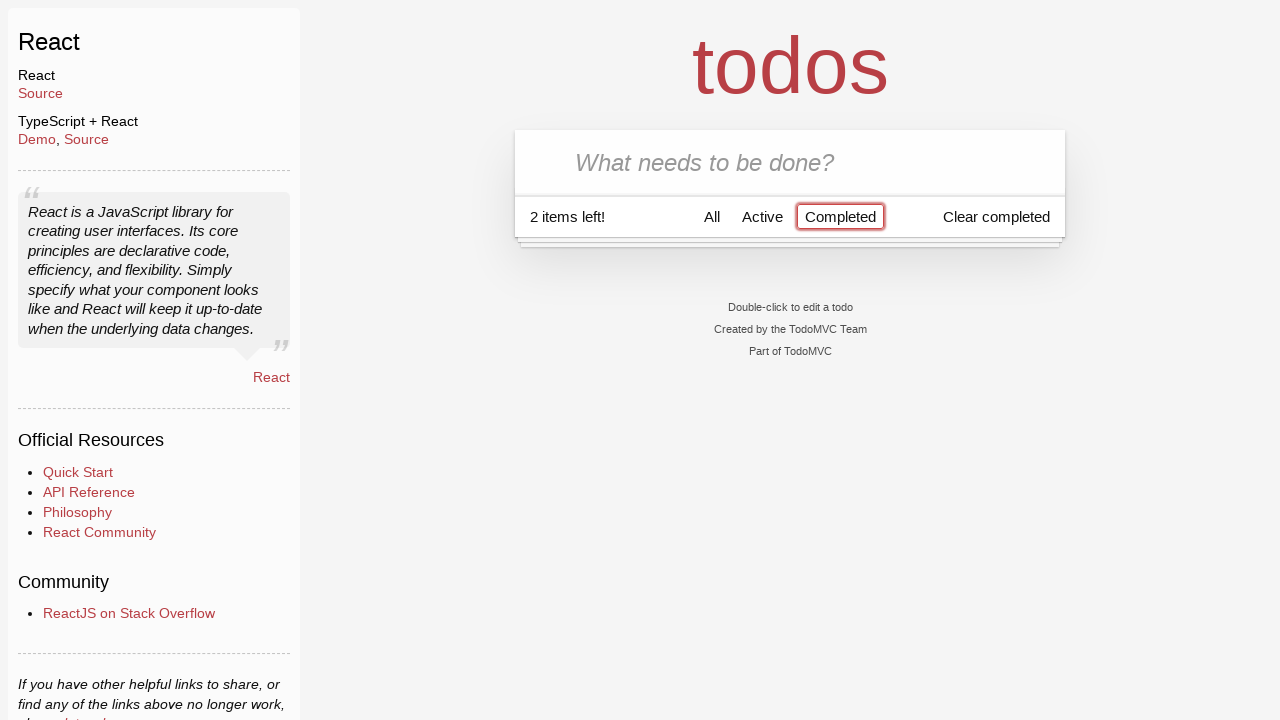

Clicked All filter to show all todos at (712, 216) on a[href='#/']
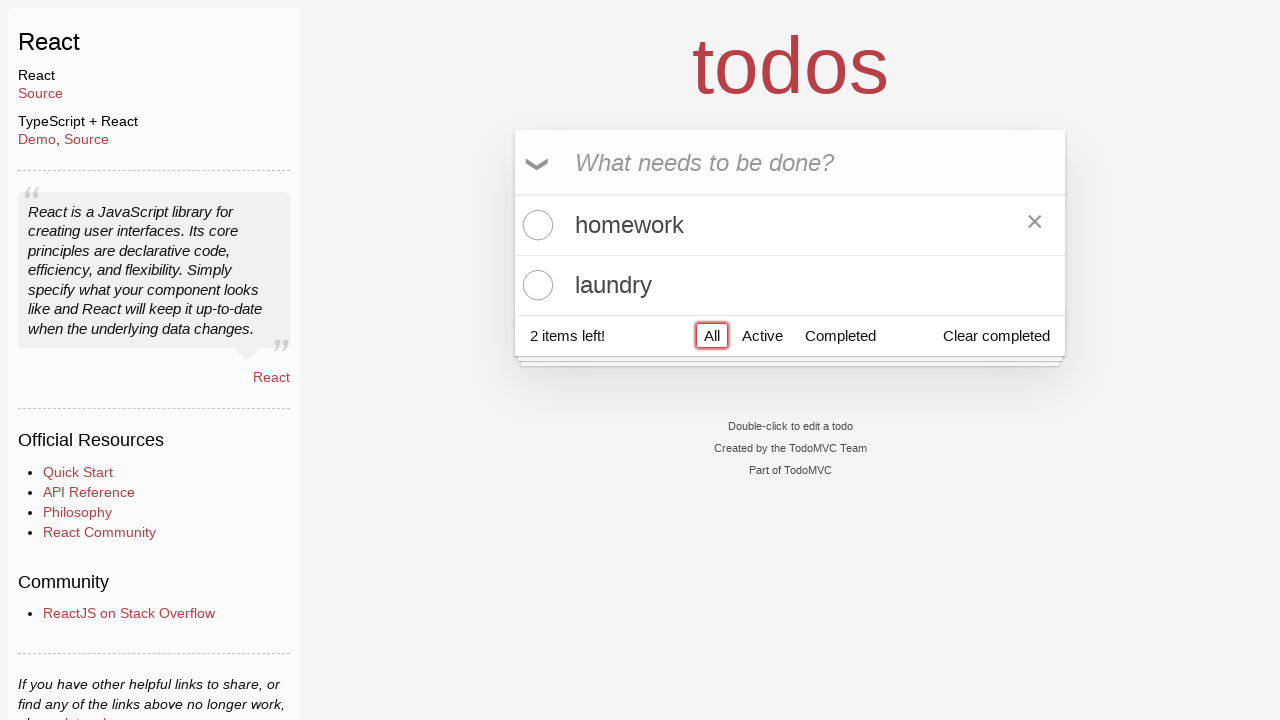

Clicked toggle-all checkbox to mark all todos as complete at (539, 163) on .toggle-all
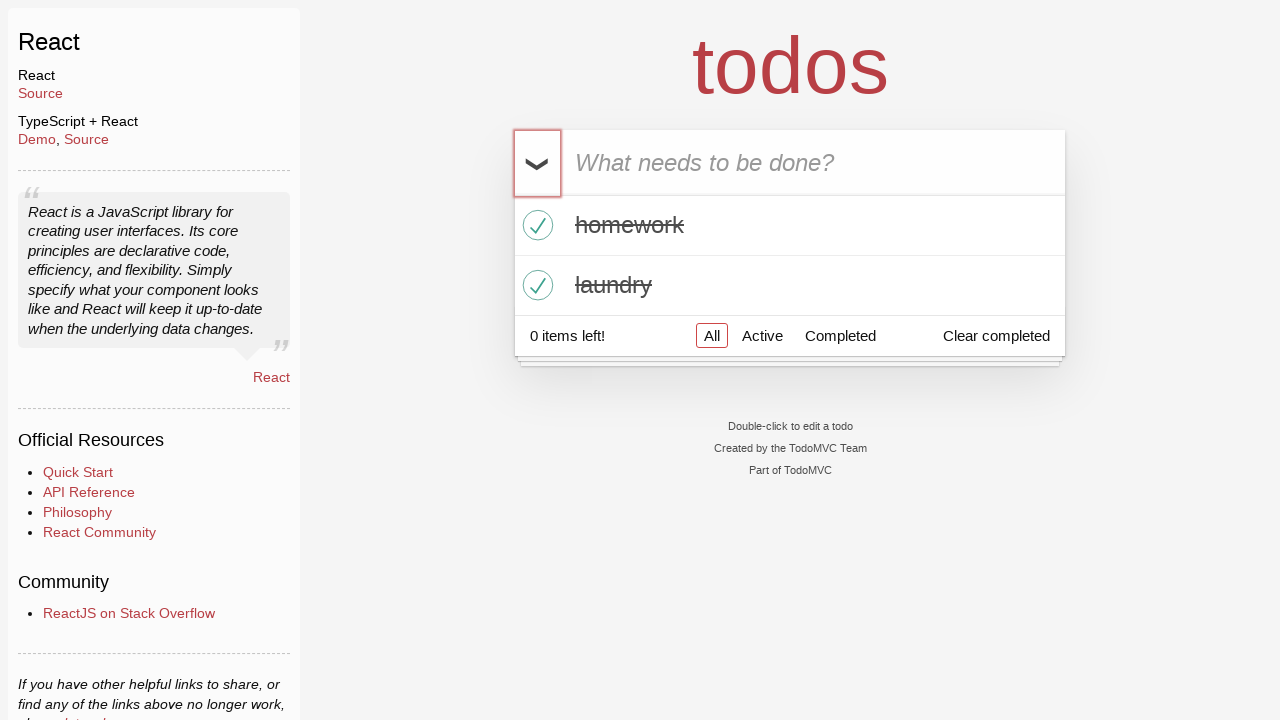

Clicked Completed filter again to view completed todos at (840, 335) on a[href='#/completed']
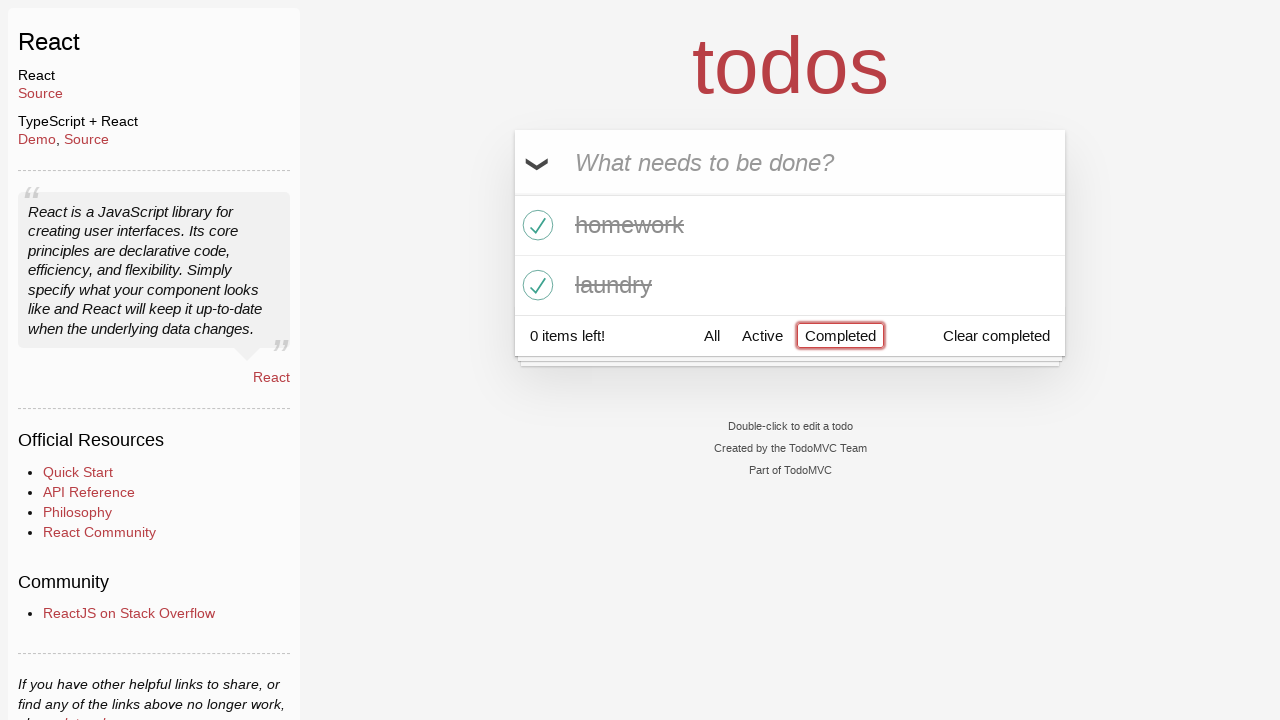

Verified 2 completed items are visible in the todo list
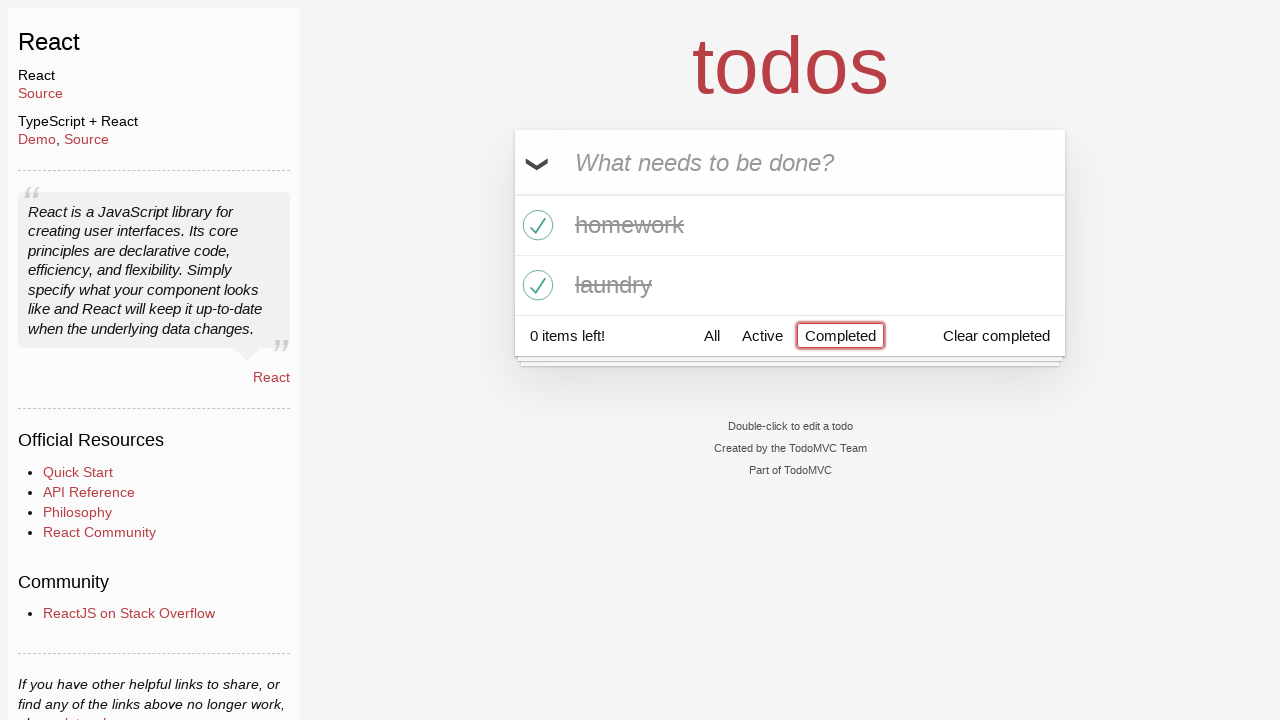

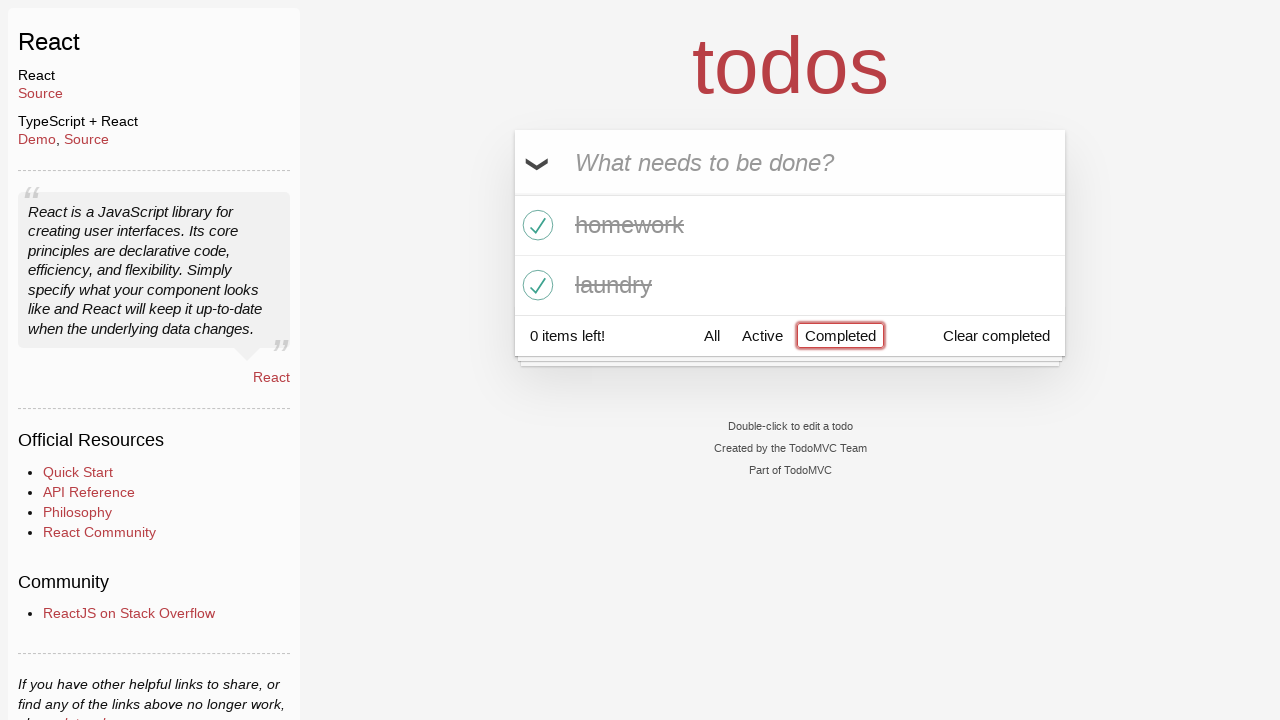